Tests flight booking form by selecting one-way trip, choosing departure and arrival cities, selecting current date, enabling senior citizen discount, adding 5 adult passengers, and submitting the search

Starting URL: https://rahulshettyacademy.com/dropdownsPractise/

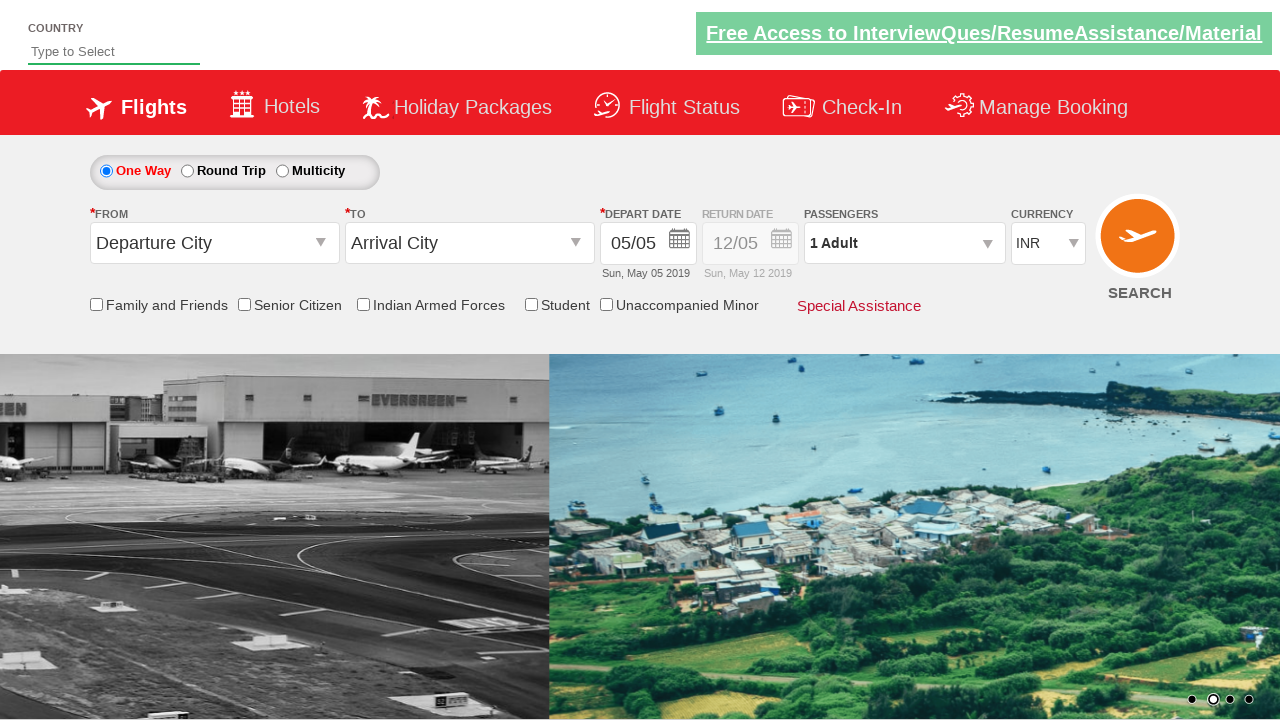

Selected one-way trip option at (106, 171) on #ctl00_mainContent_rbtnl_Trip_0
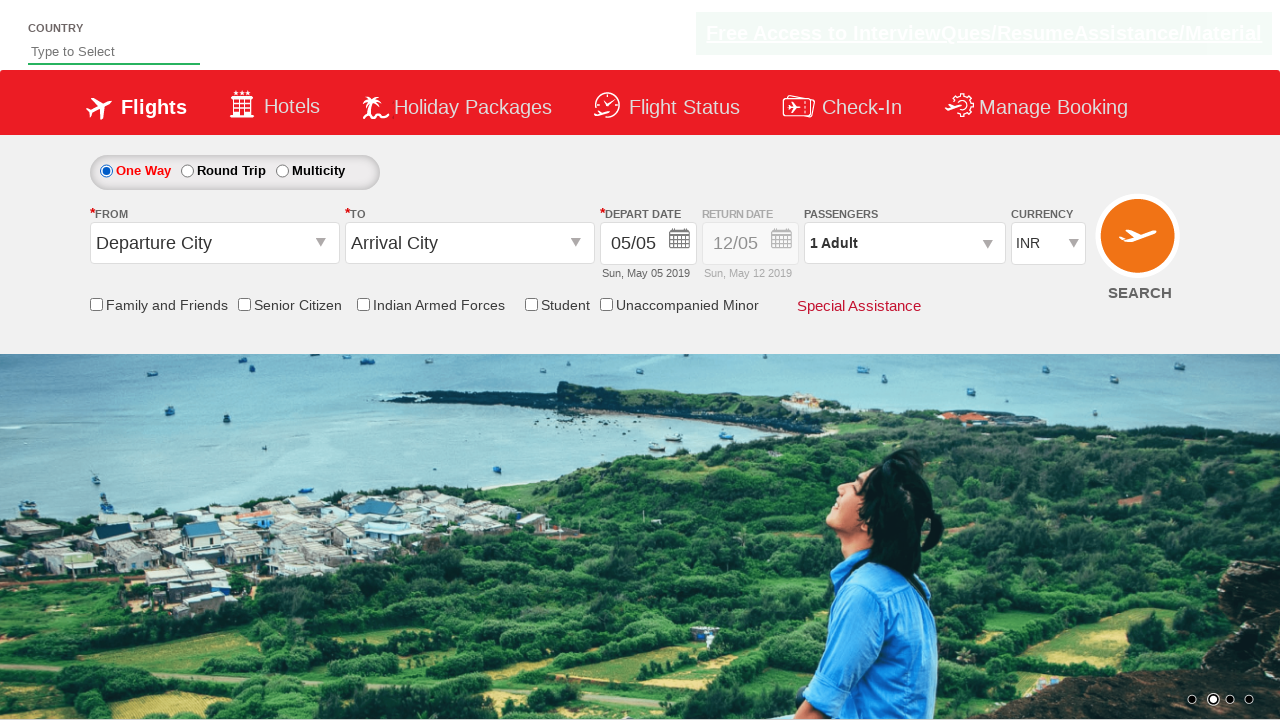

Clicked on origin station dropdown at (214, 243) on #ctl00_mainContent_ddl_originStation1_CTXT
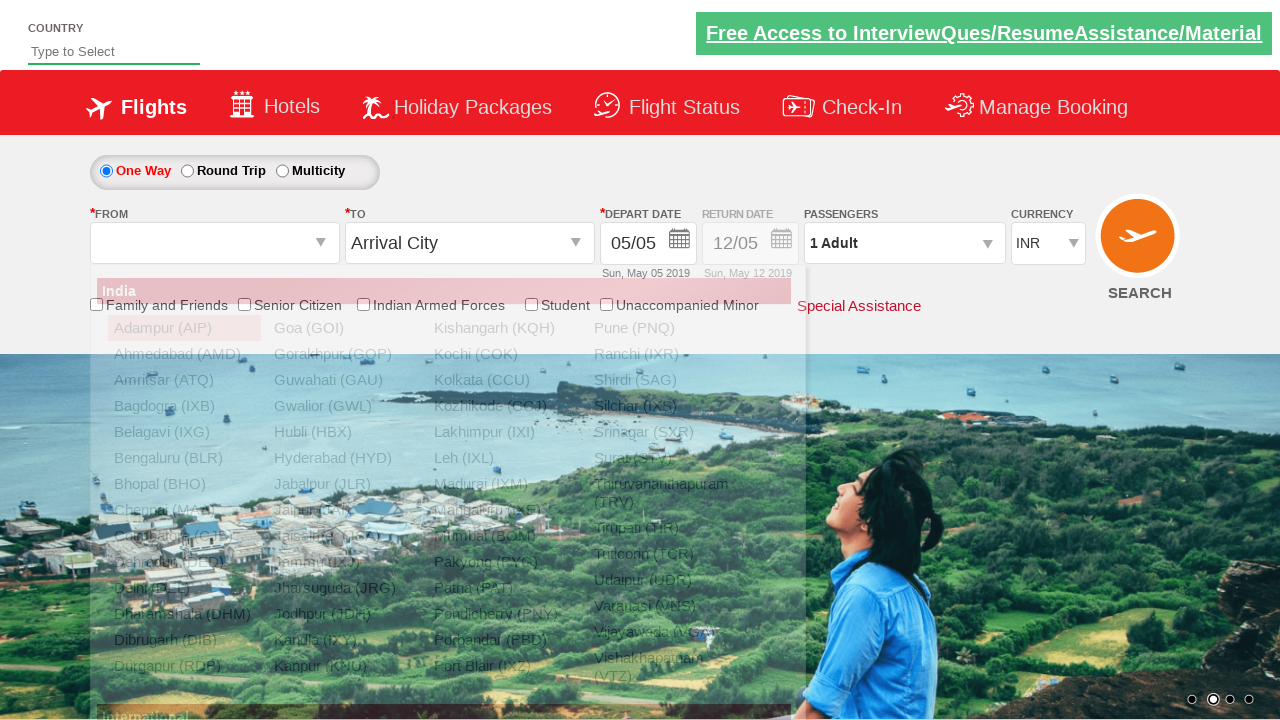

Selected Delhi as departure city at (184, 588) on xpath=//a[@value='DEL']
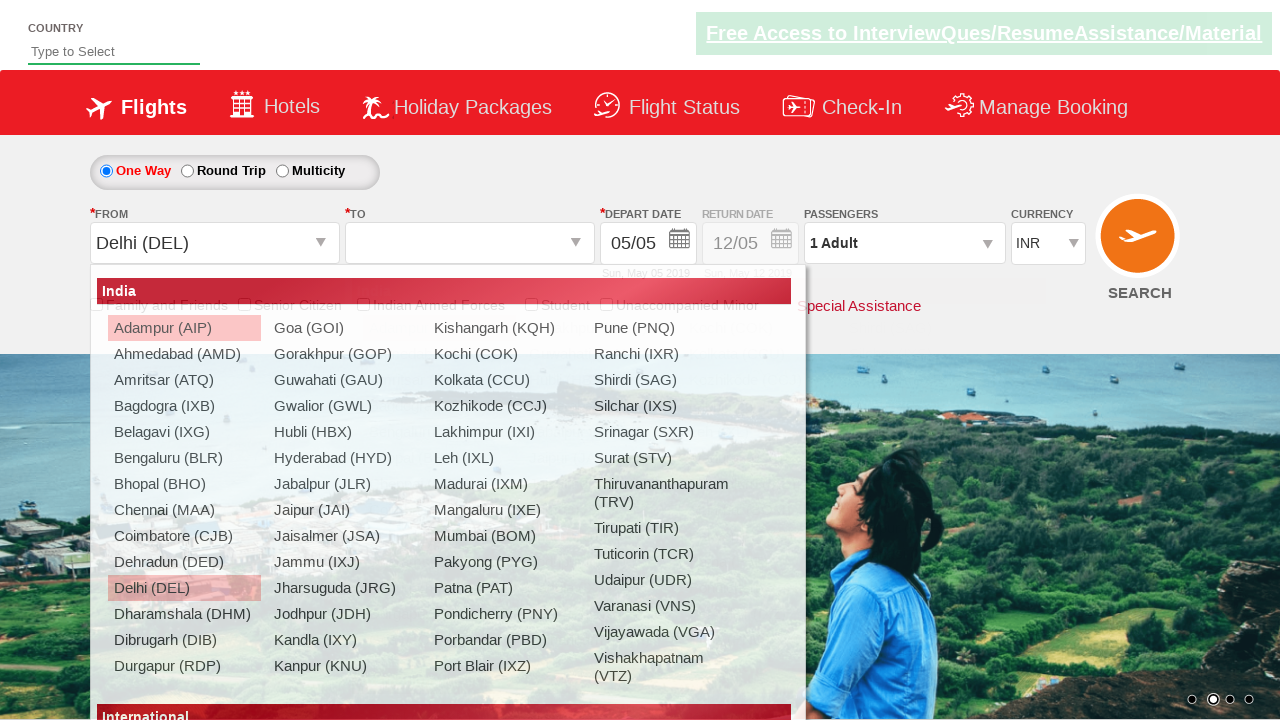

Selected Chennai as arrival city at (439, 484) on xpath=//div[@id='glsctl00_mainContent_ddl_destinationStation1_CTNR']//a[@value='
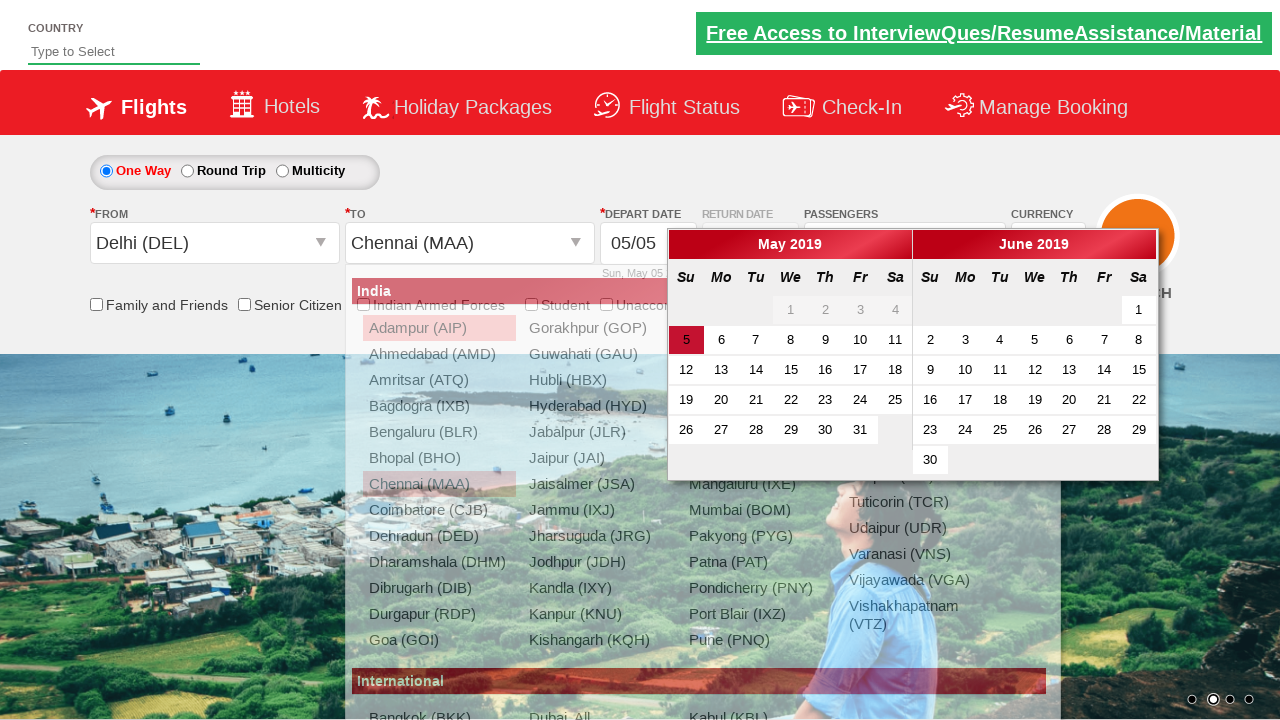

Selected current date from calendar at (686, 340) on .ui-state-default.ui-state-active
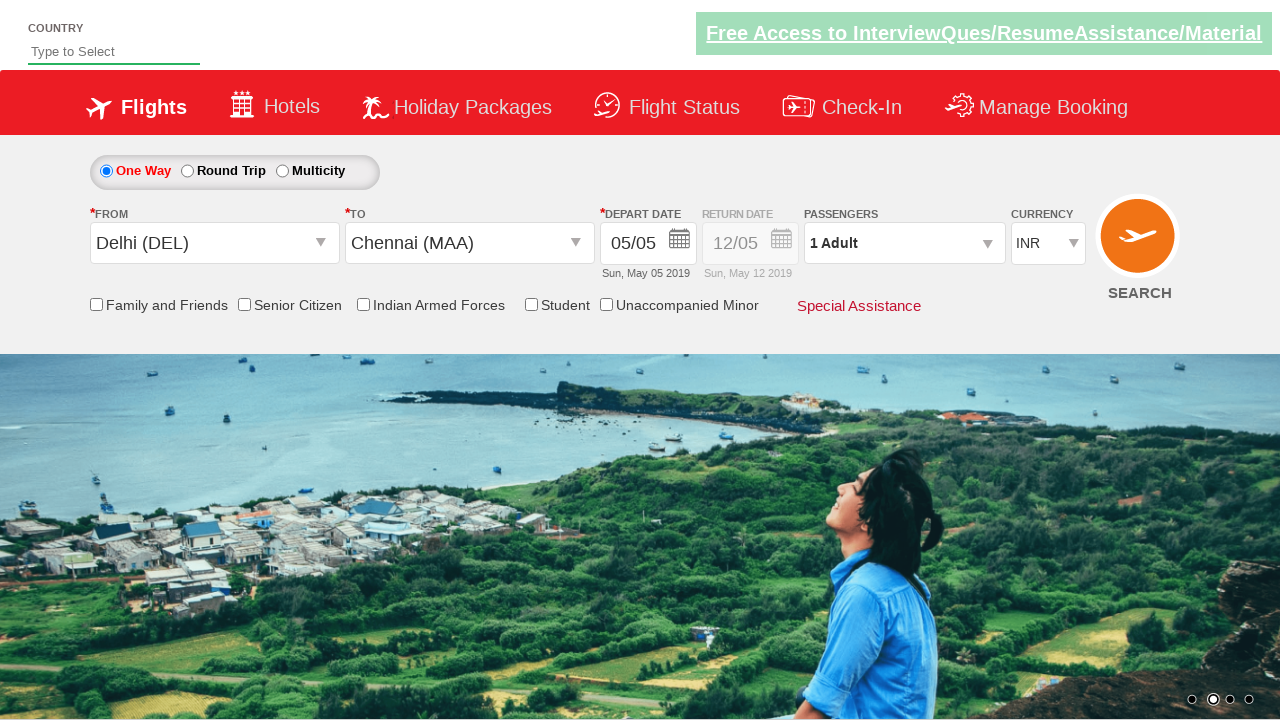

Enabled senior citizen discount checkbox at (244, 304) on input[id*='SeniorCitizenDiscount']
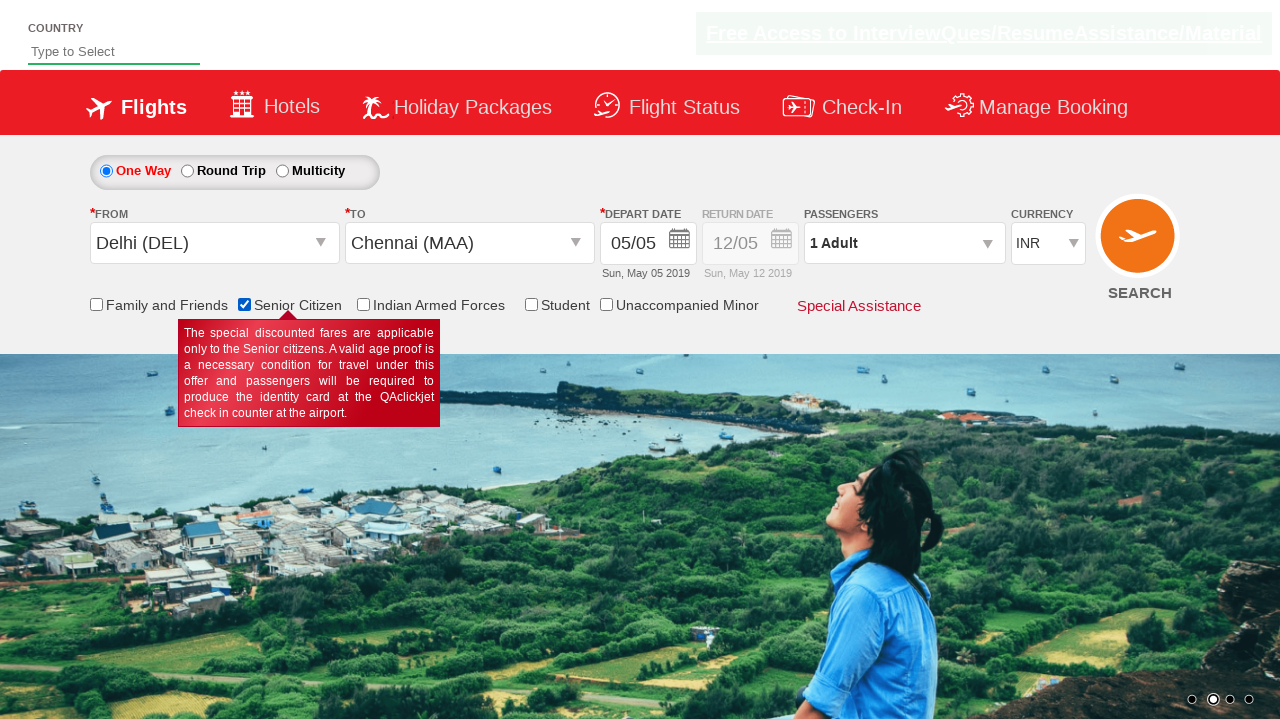

Opened passengers dropdown at (904, 243) on #divpaxinfo
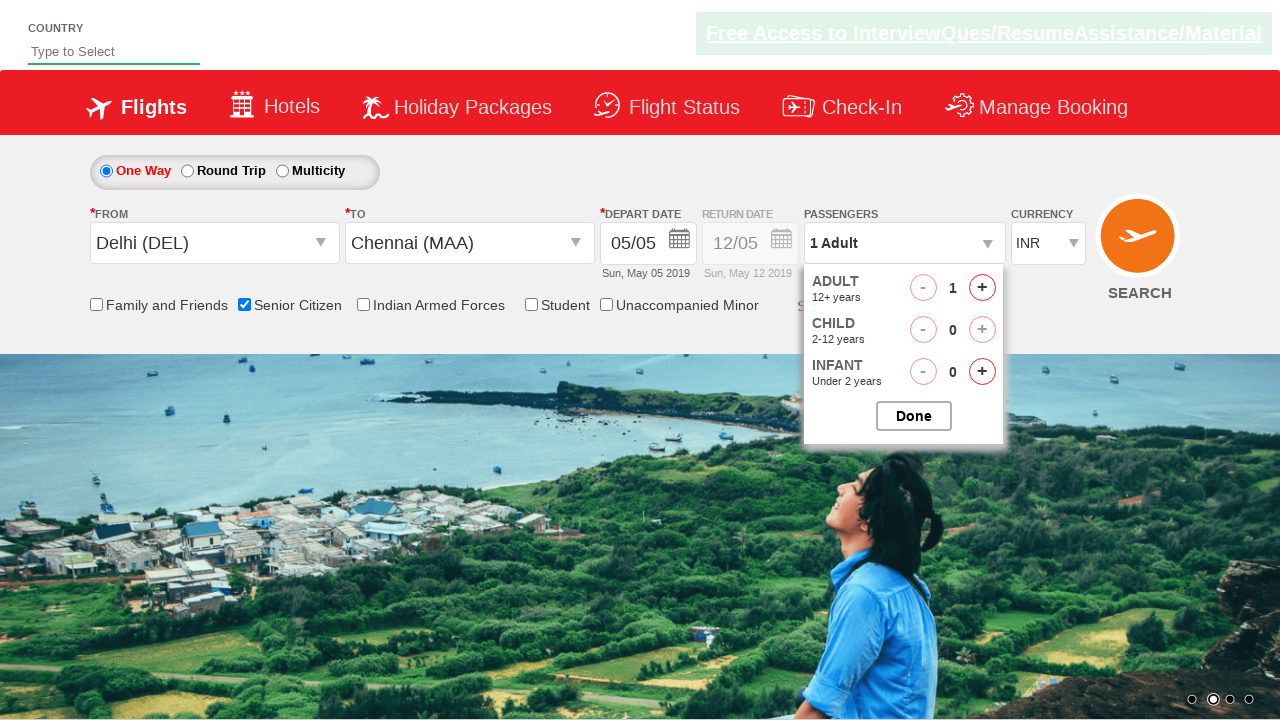

Added adult passenger (total: 2 adults) at (982, 288) on #hrefIncAdt
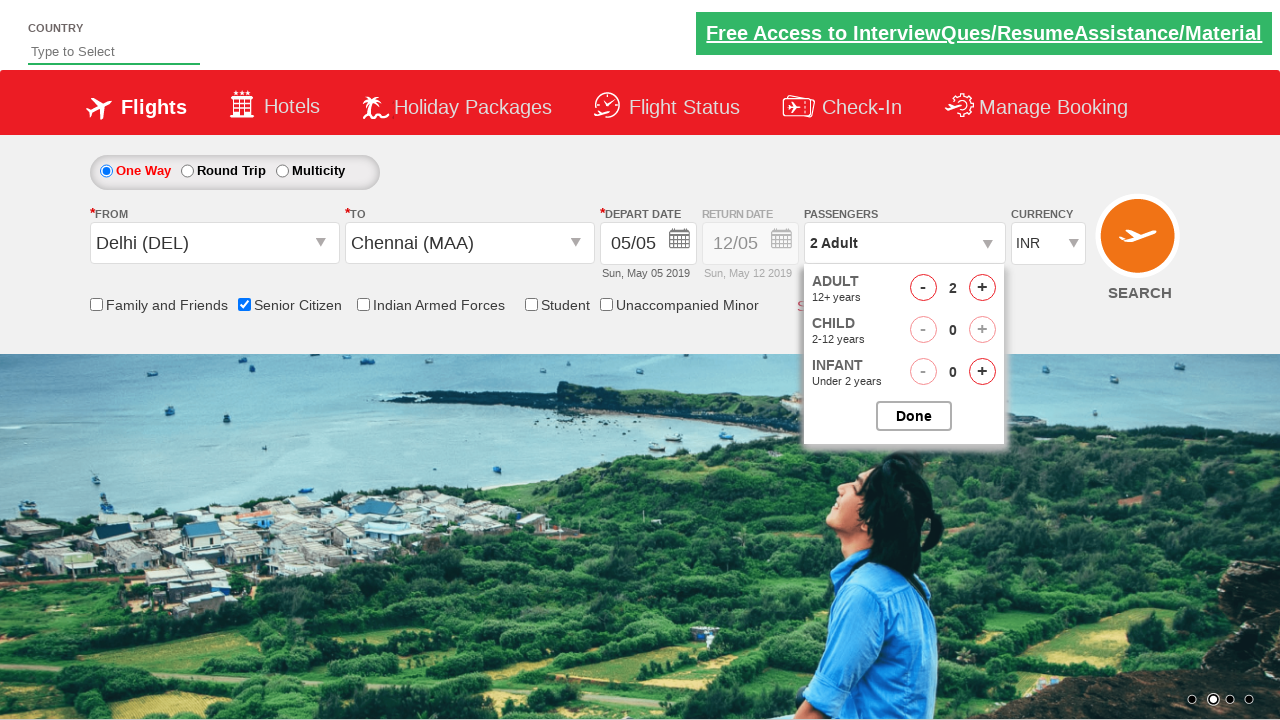

Added adult passenger (total: 3 adults) at (982, 288) on #hrefIncAdt
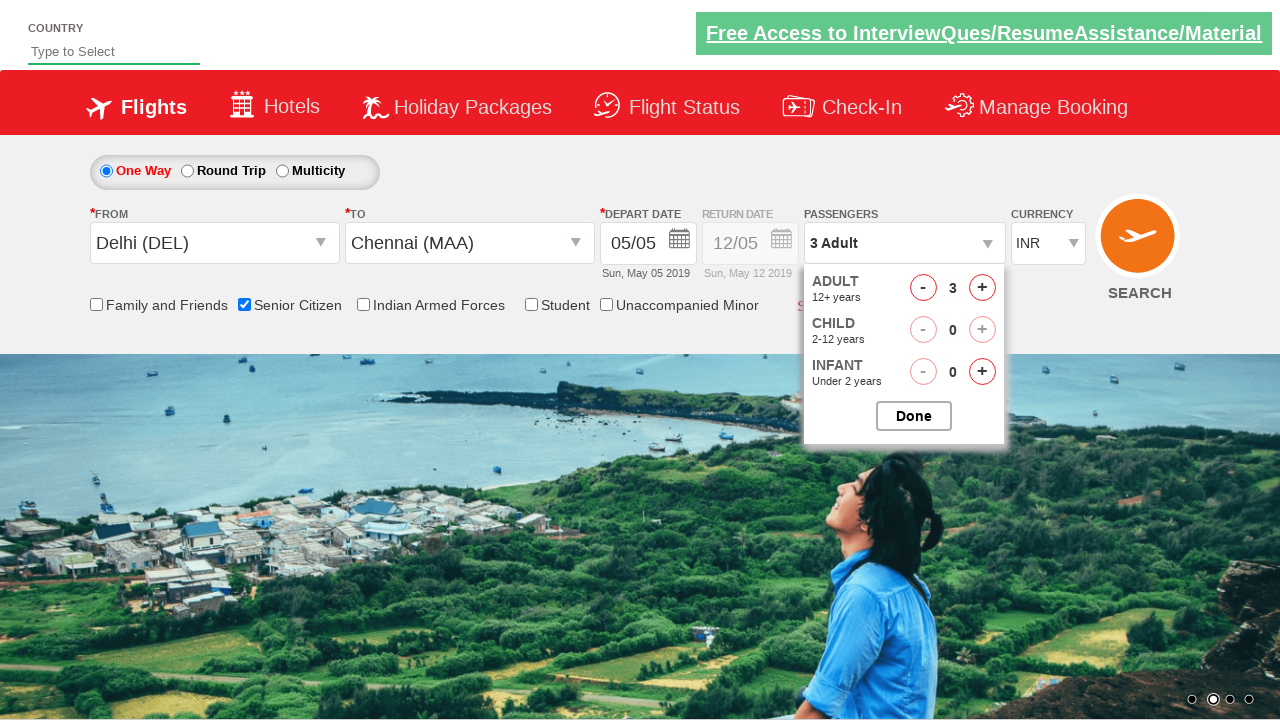

Added adult passenger (total: 4 adults) at (982, 288) on #hrefIncAdt
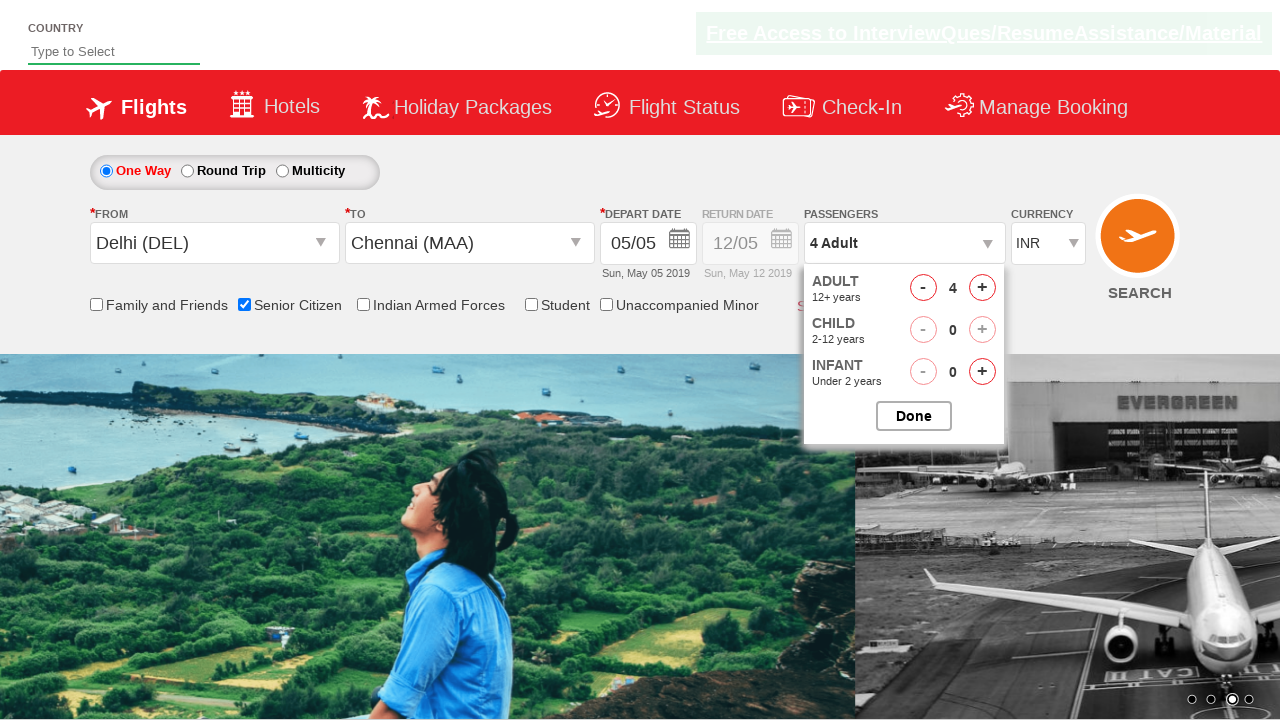

Added adult passenger (total: 5 adults) at (982, 288) on #hrefIncAdt
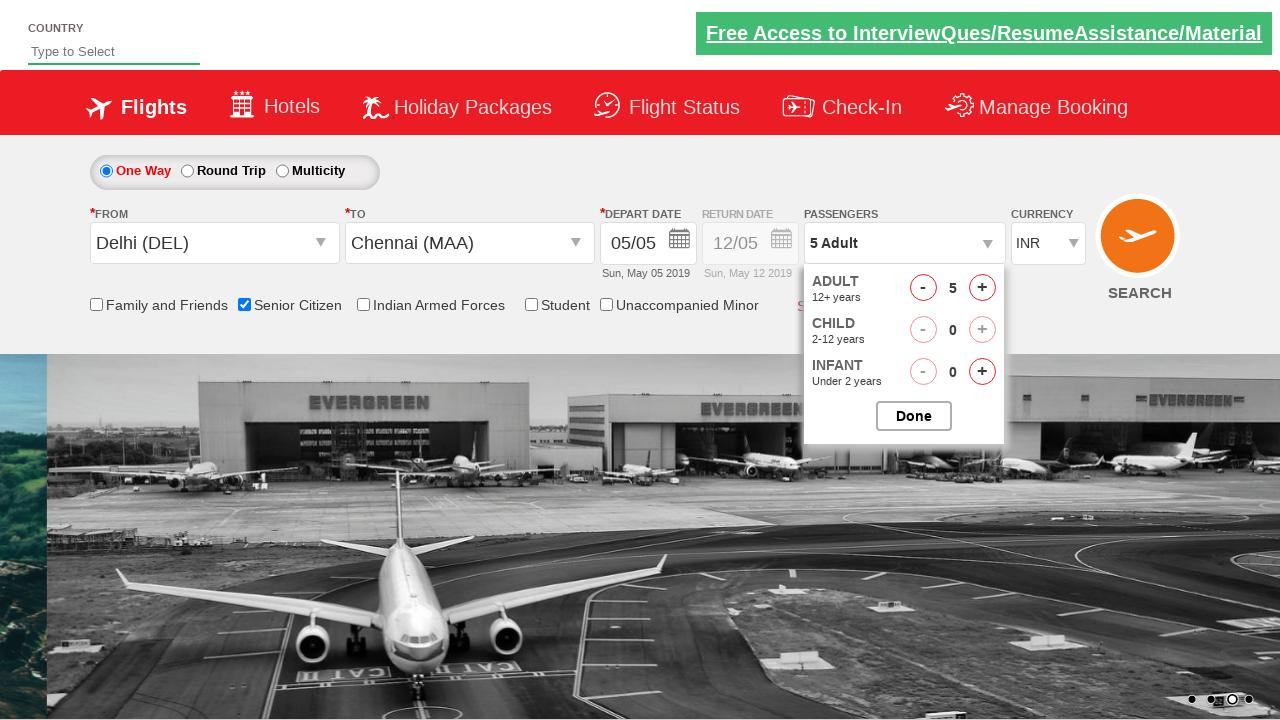

Closed passengers dropdown at (914, 416) on #btnclosepaxoption
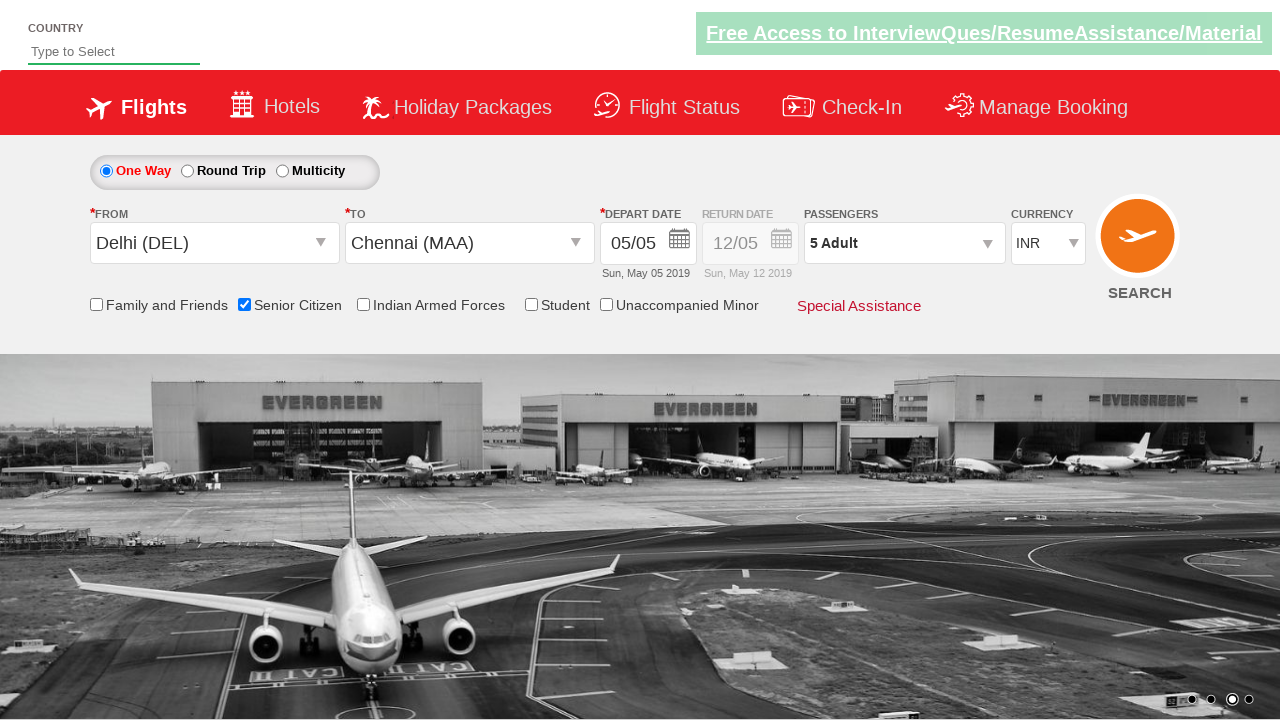

Submitted flight search with selected criteria at (1140, 245) on xpath=//input[@value='Search']
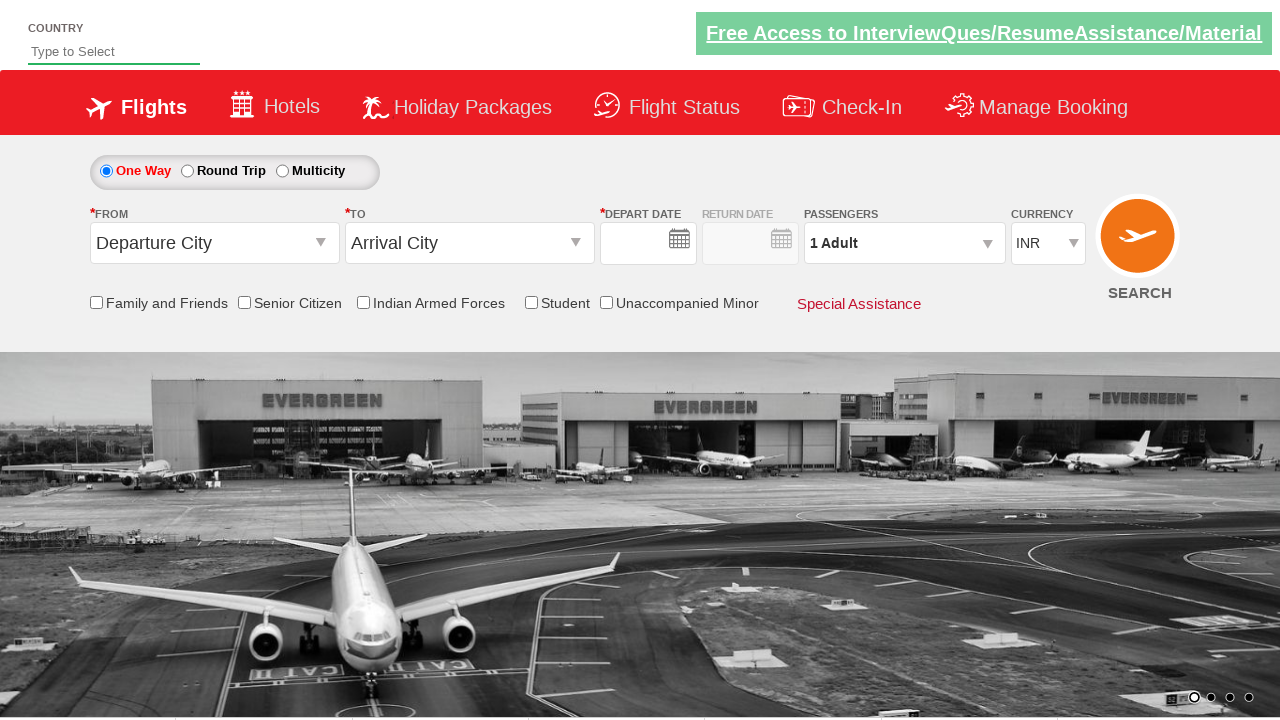

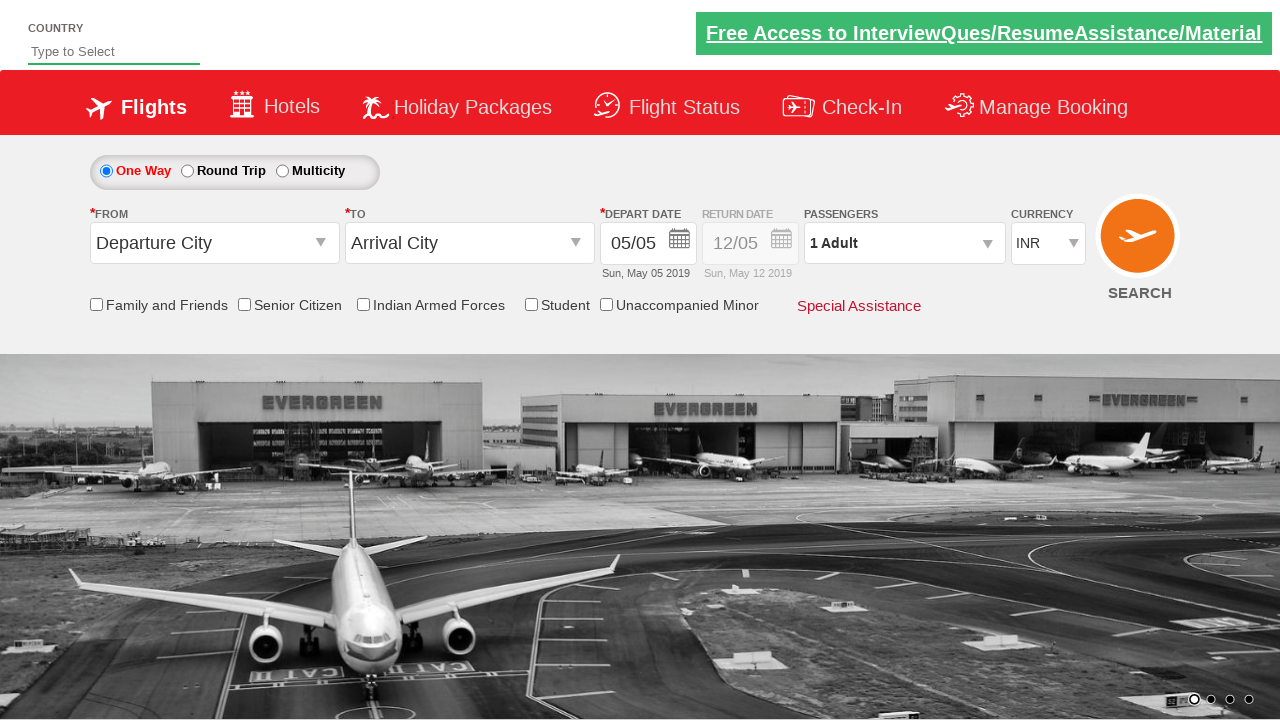